Verifies that the page title does not contain "Video" on YouTube homepage

Starting URL: https://youtube.com

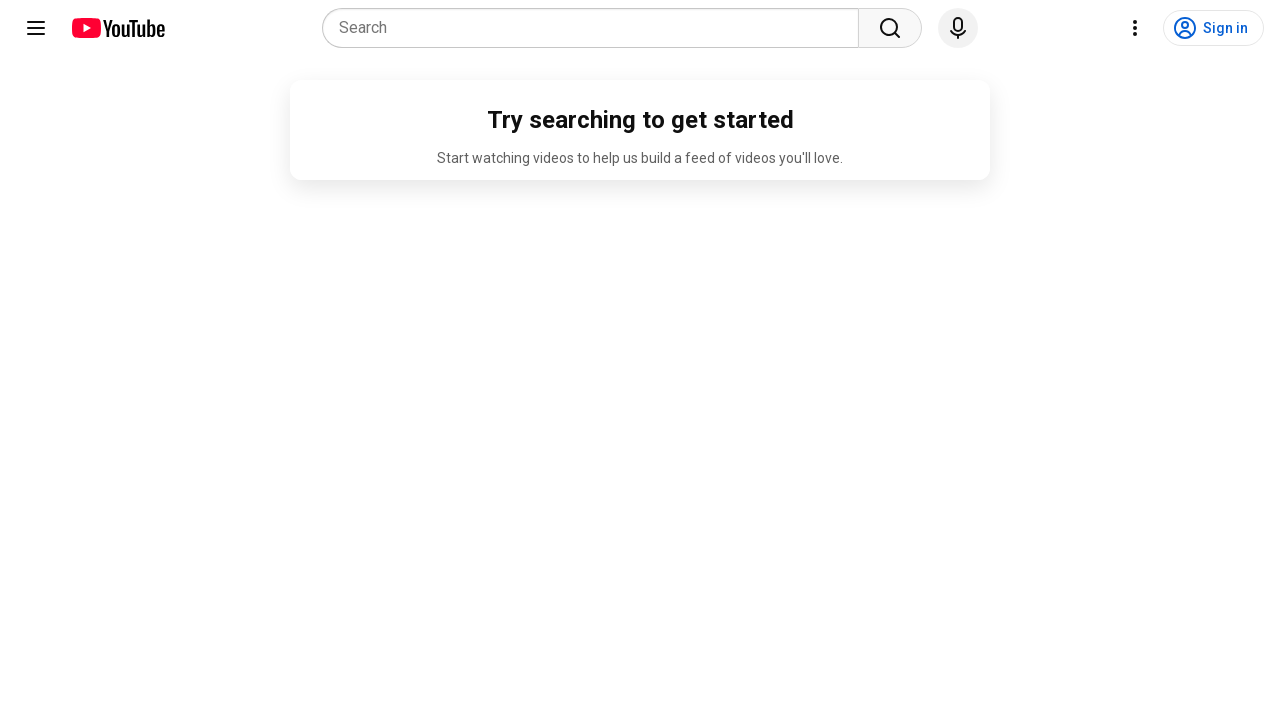

Navigated to YouTube homepage
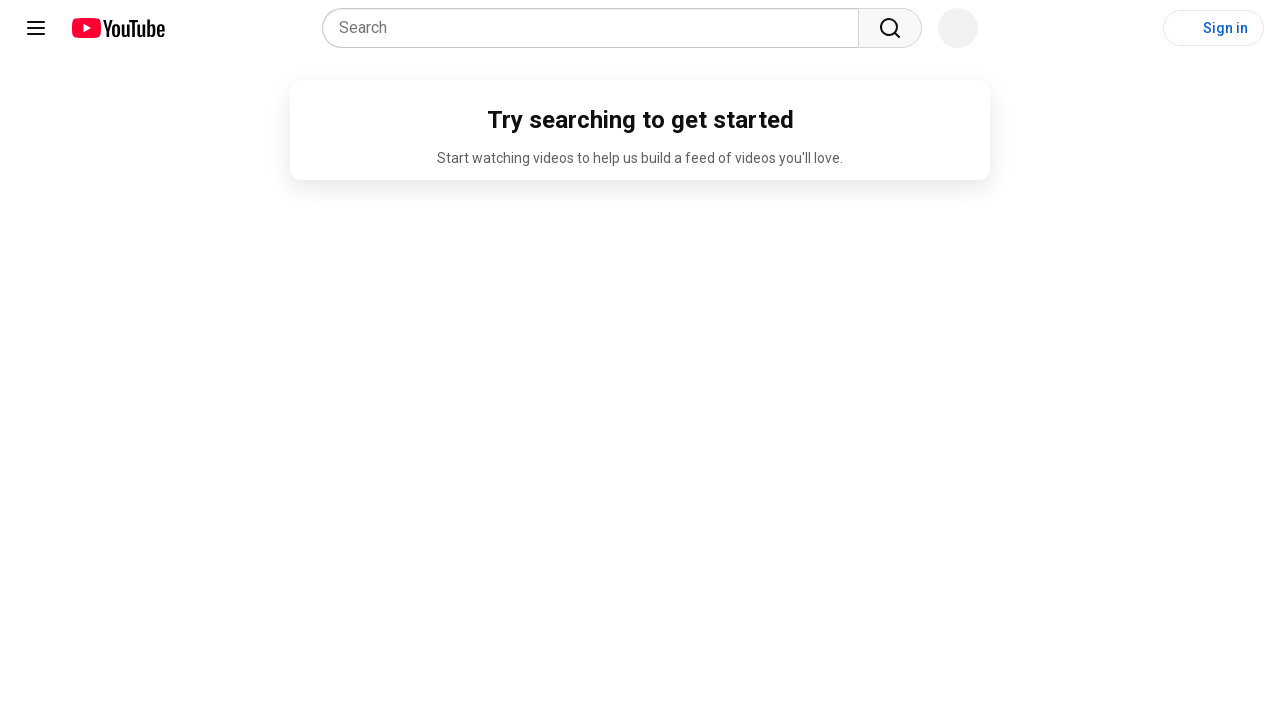

Retrieved page title from YouTube homepage
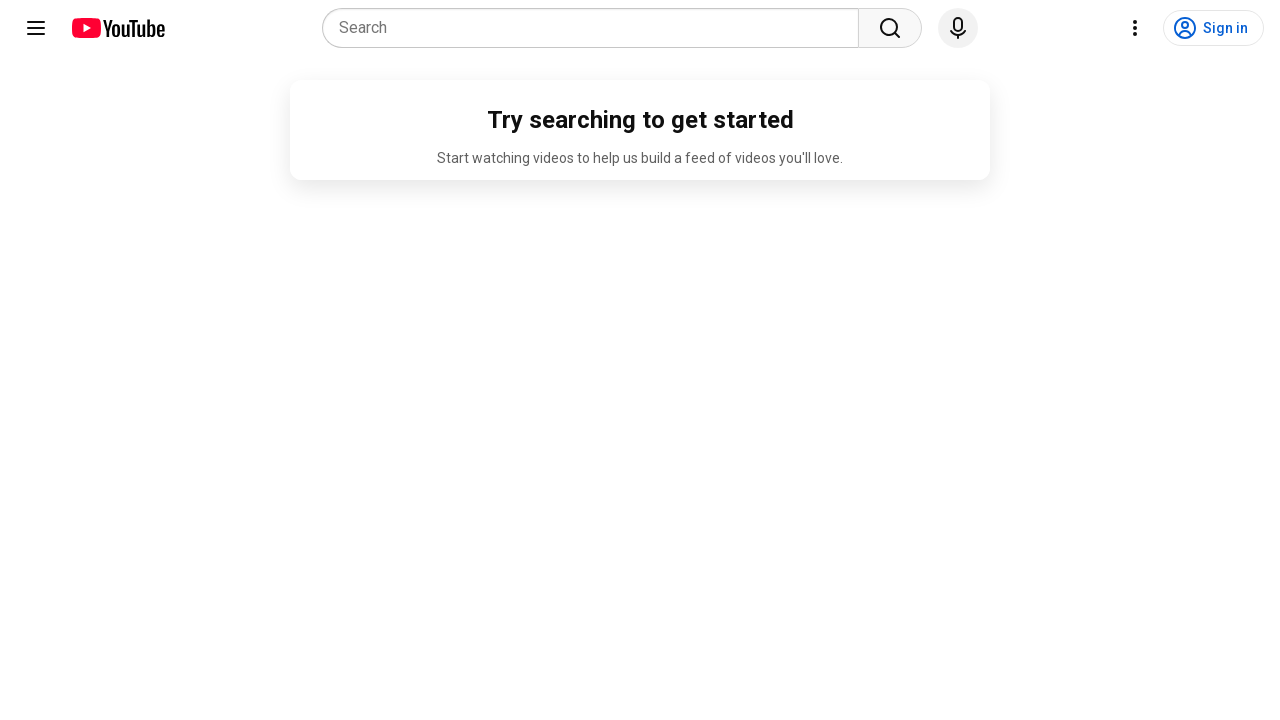

Verified that page title does not contain 'Video' - title is: 'YouTube'
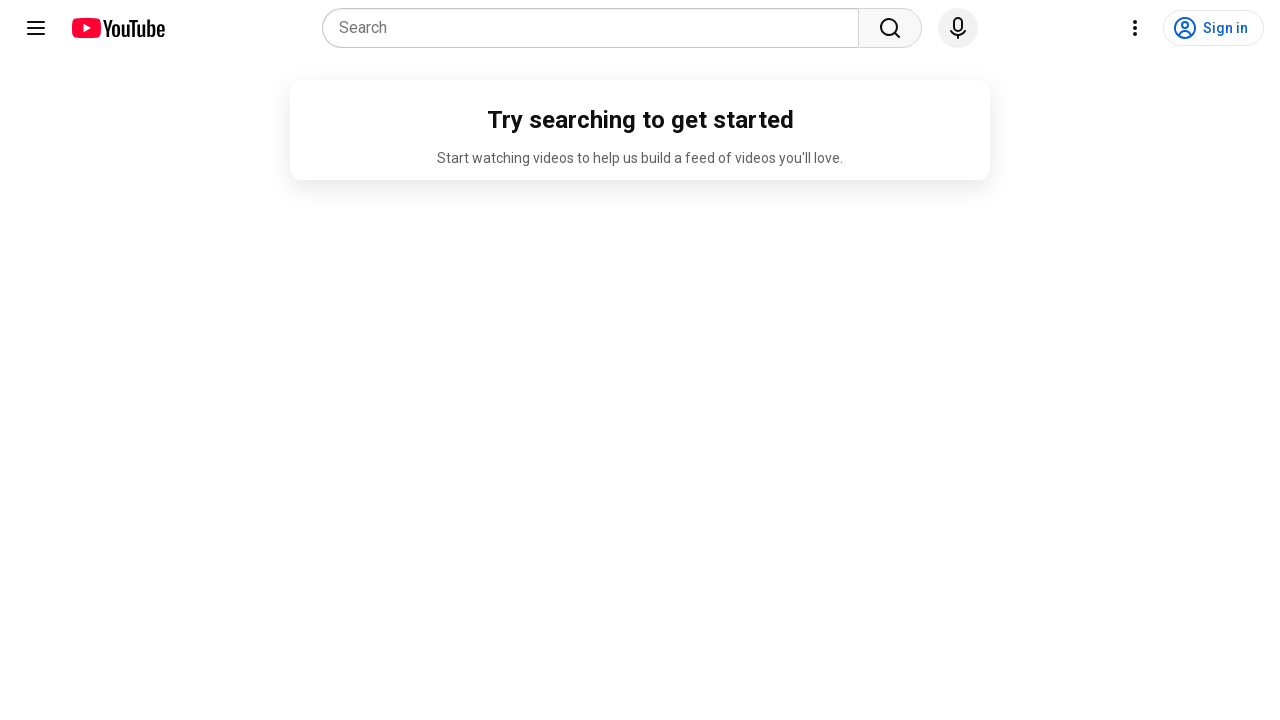

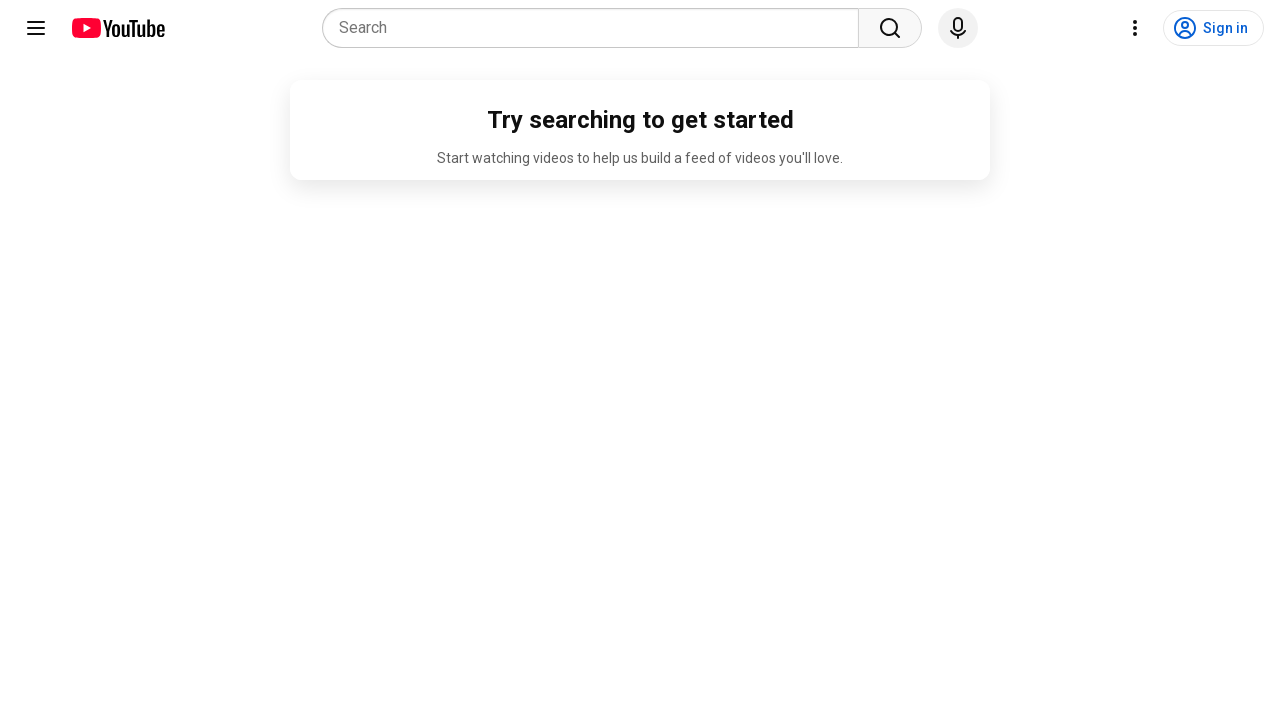